Tests basic form interactions on a test page by clicking a link to navigate to a form, then filling text inputs, clicking a checkbox and radio button, and selecting an option from a dropdown.

Starting URL: https://testeroprogramowania.github.io/selenium/

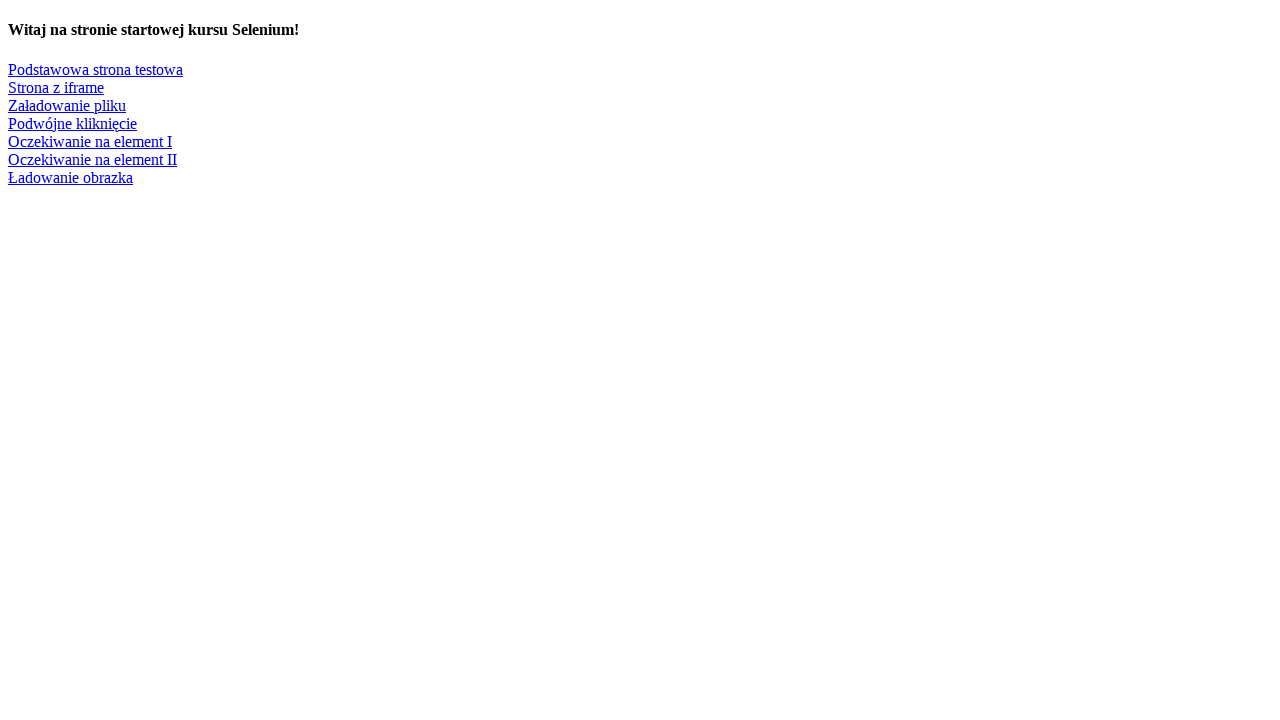

Clicked link to navigate to basic test page at (96, 69) on text=Podstawowa strona testowa
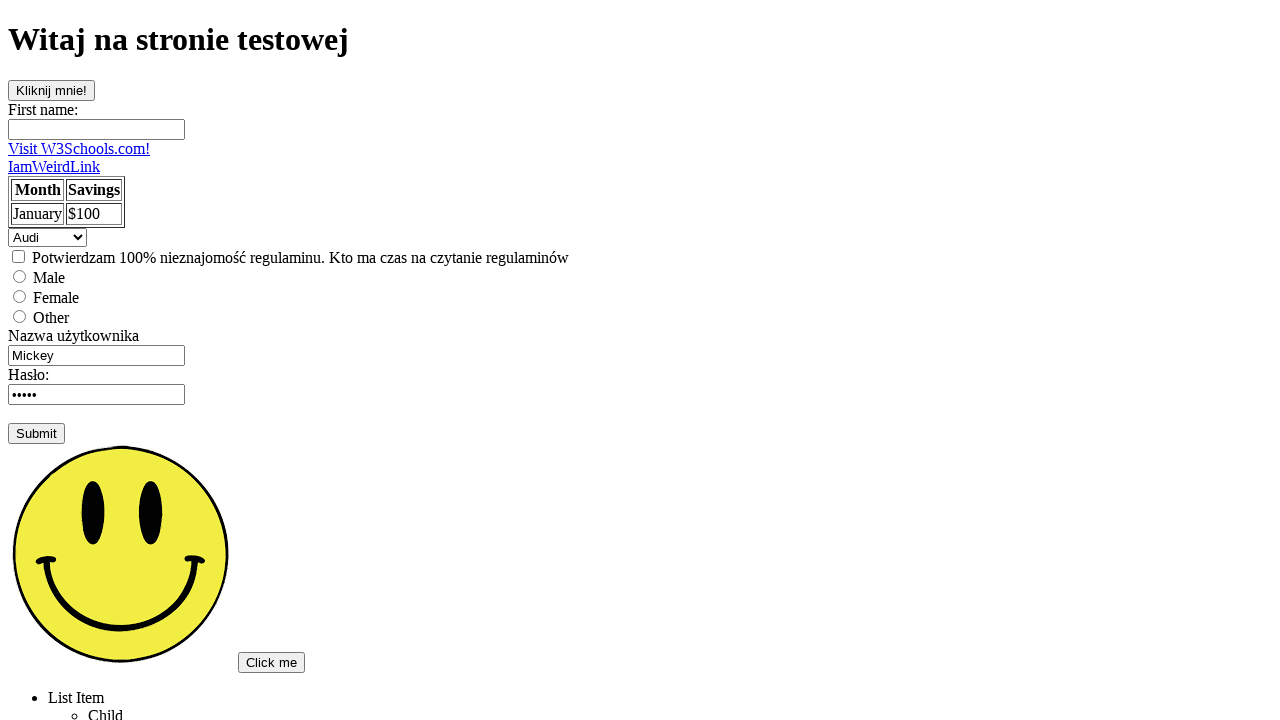

Filled first name field with 'Piotrek' on #fname
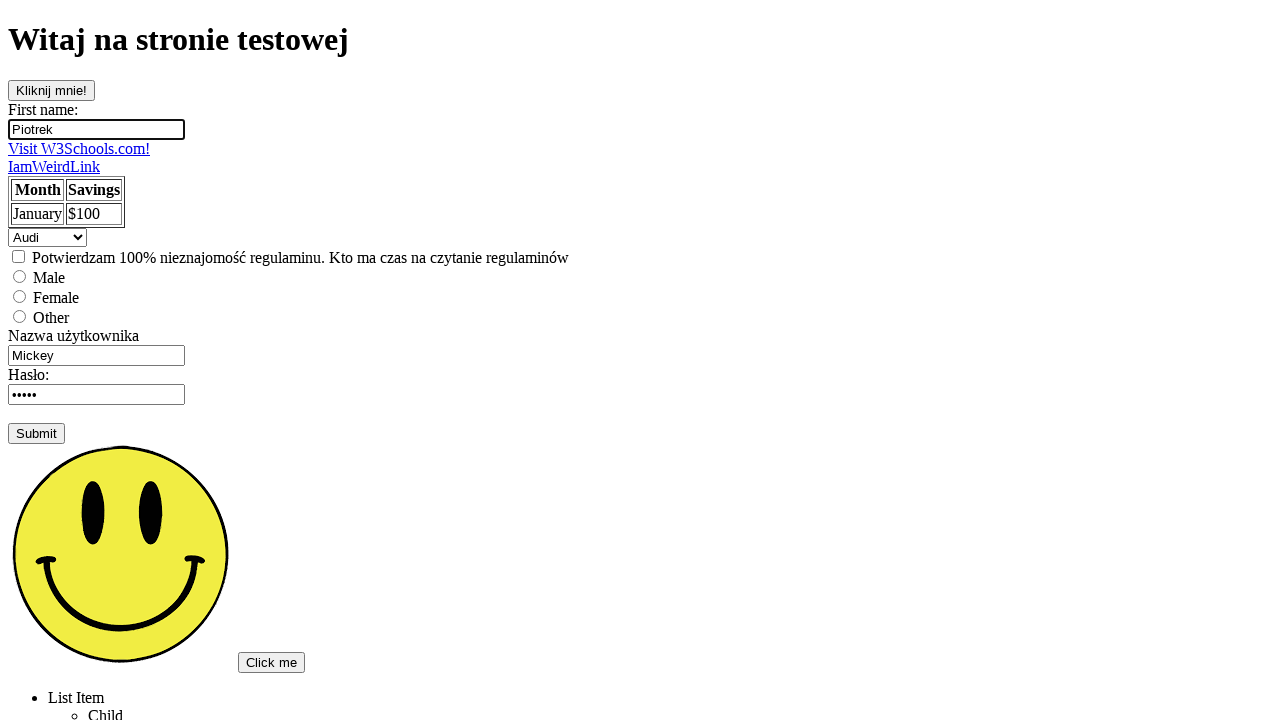

Cleared username field on input[name='username']
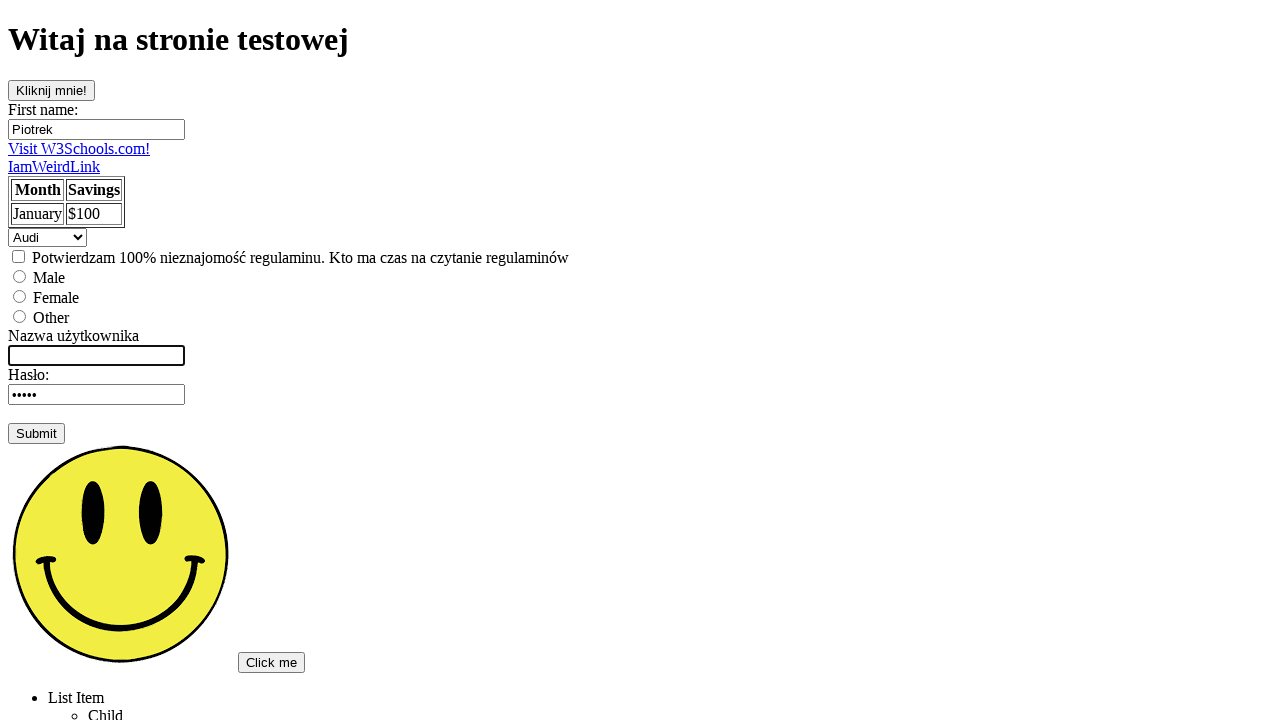

Filled username field with 'admin' on input[name='username']
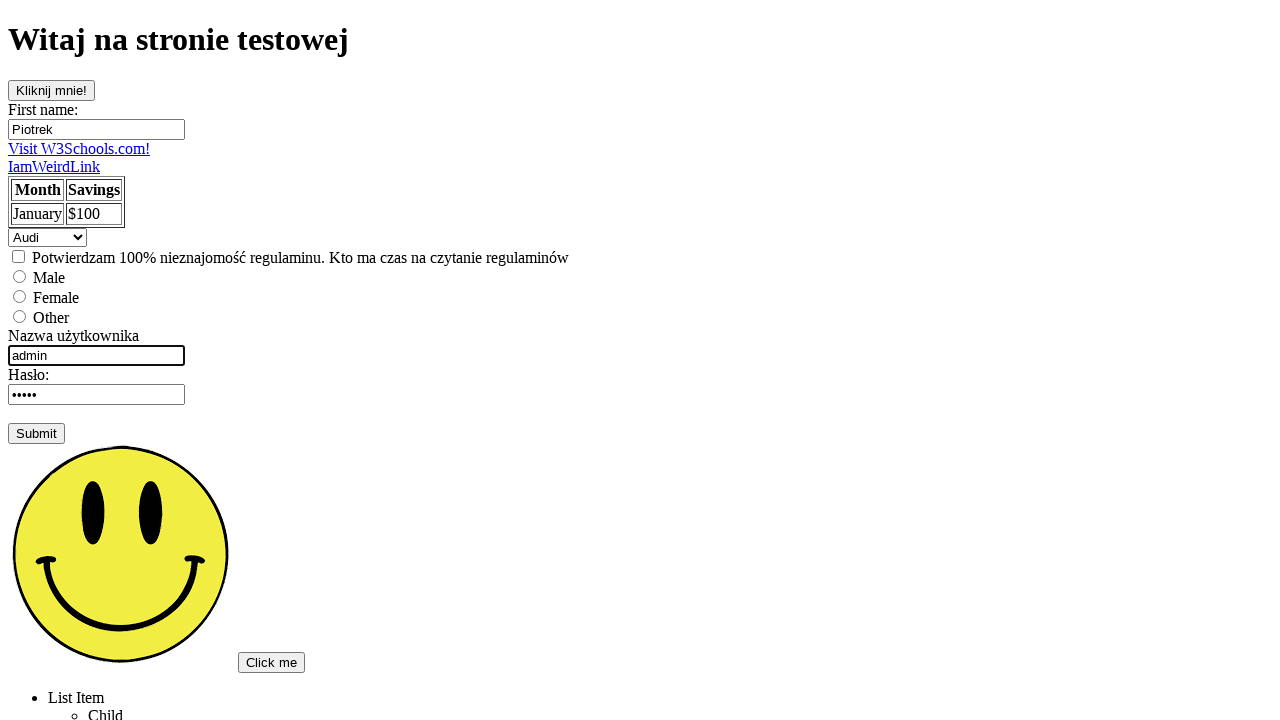

Pressed Tab to move to next field on input[name='username']
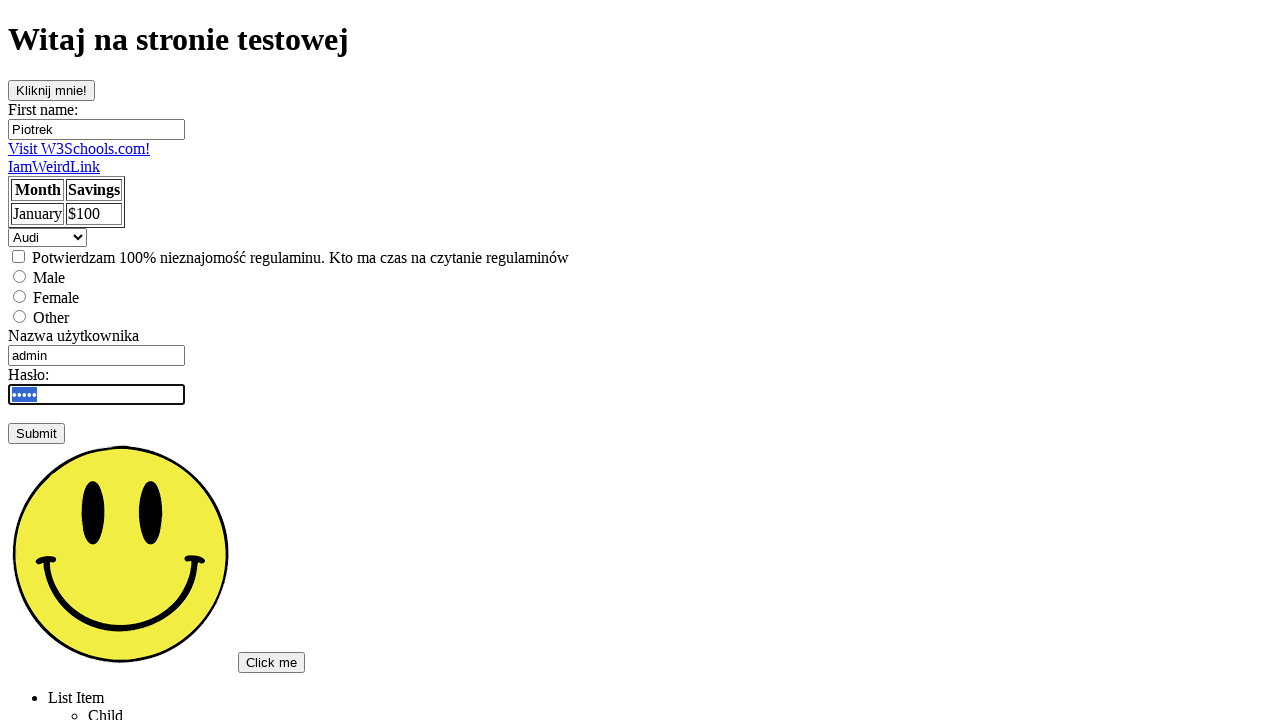

Clicked checkbox at (18, 256) on input[type='checkbox']
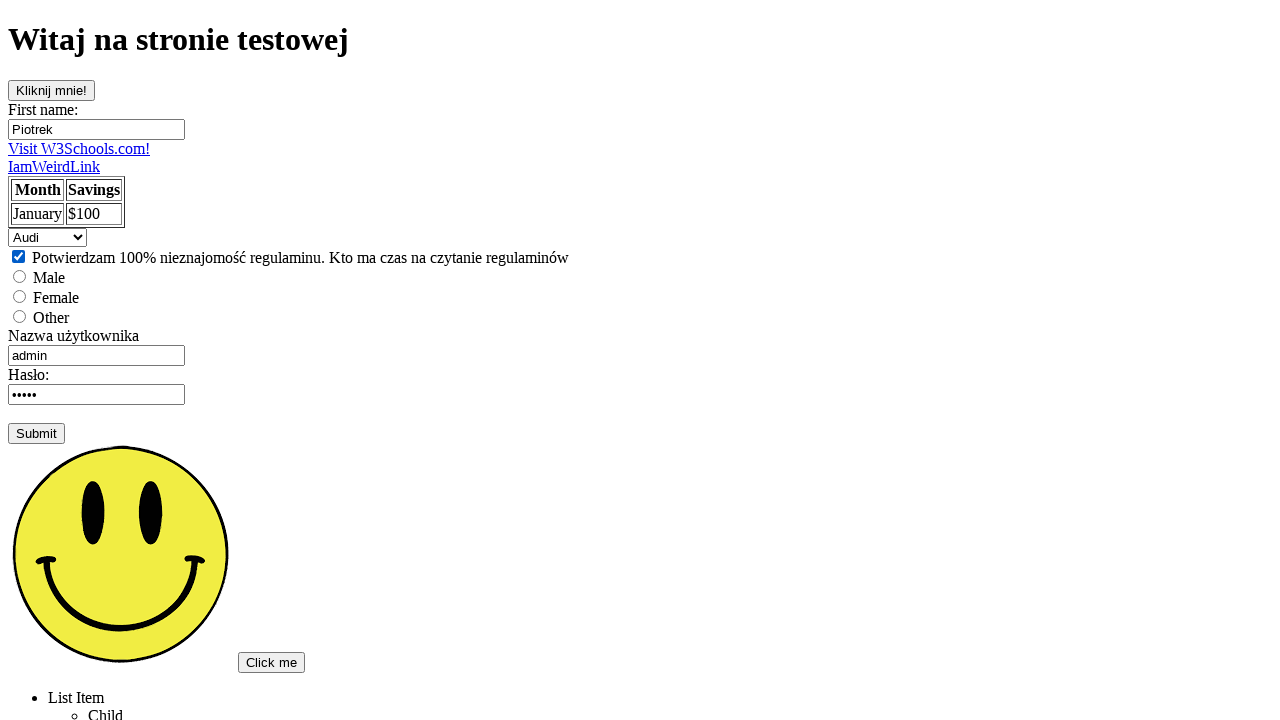

Clicked male radio button at (20, 276) on input[value='male']
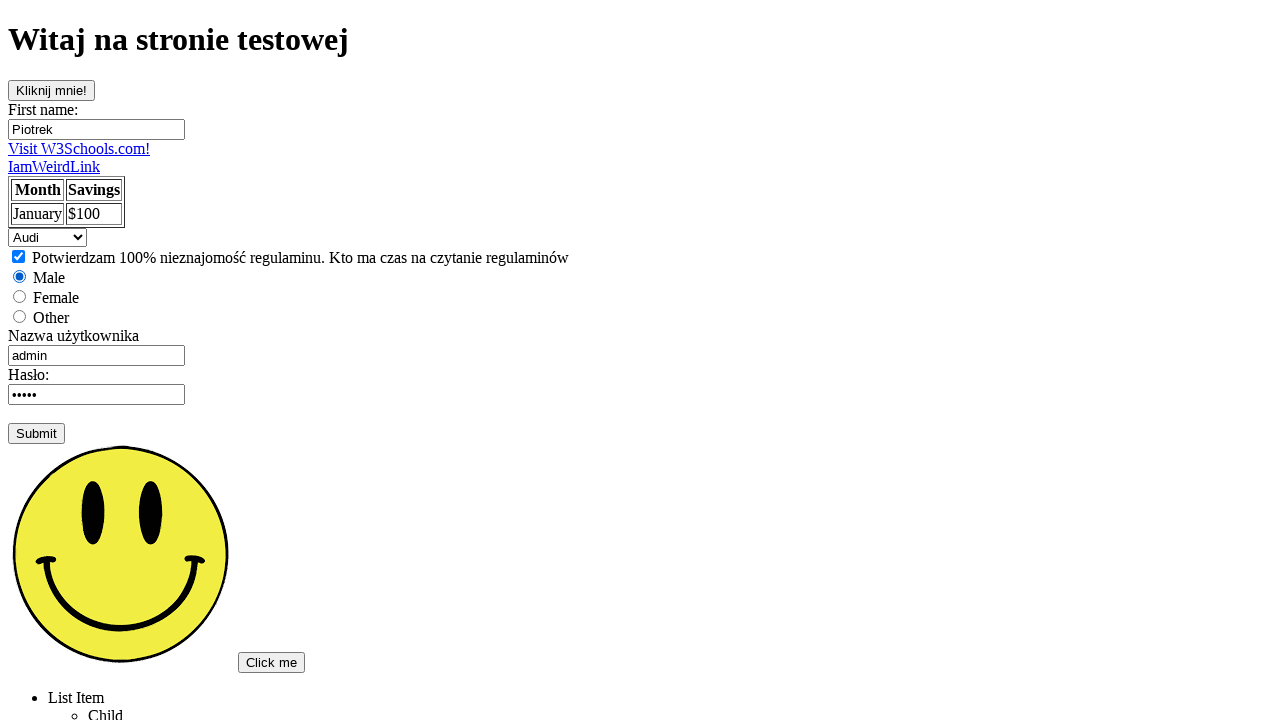

Selected 'volvo' from dropdown on select
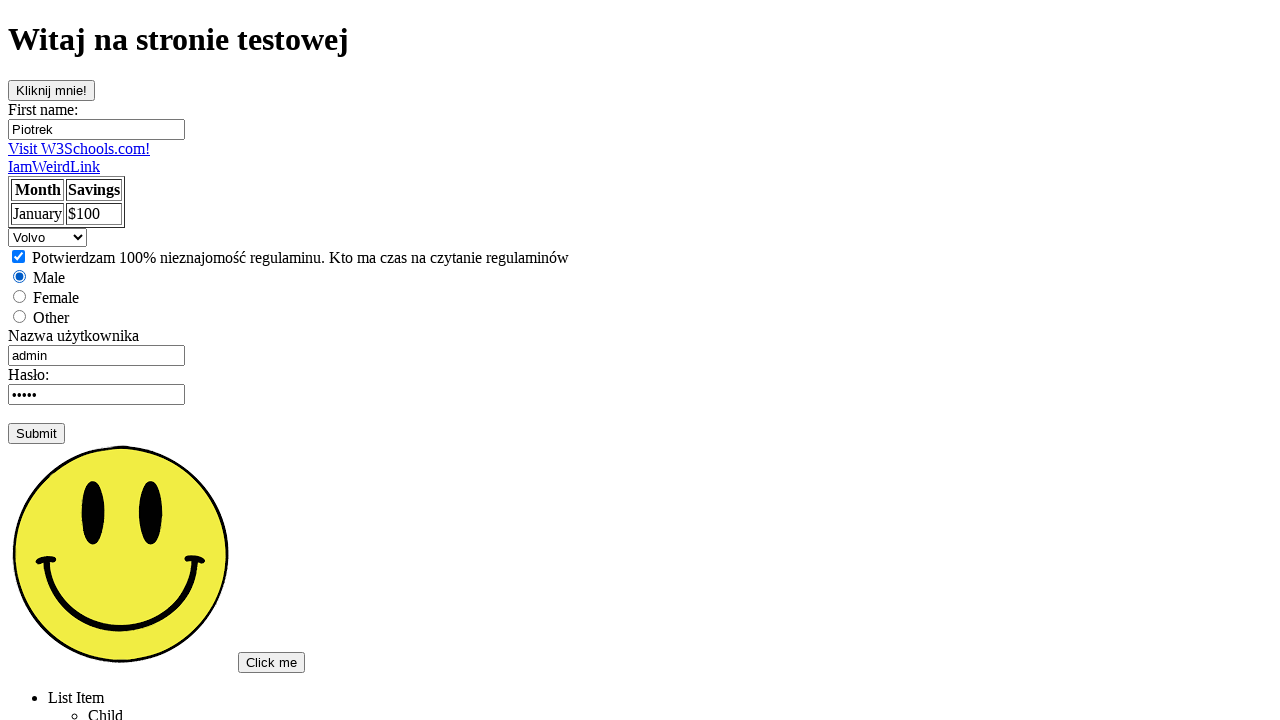

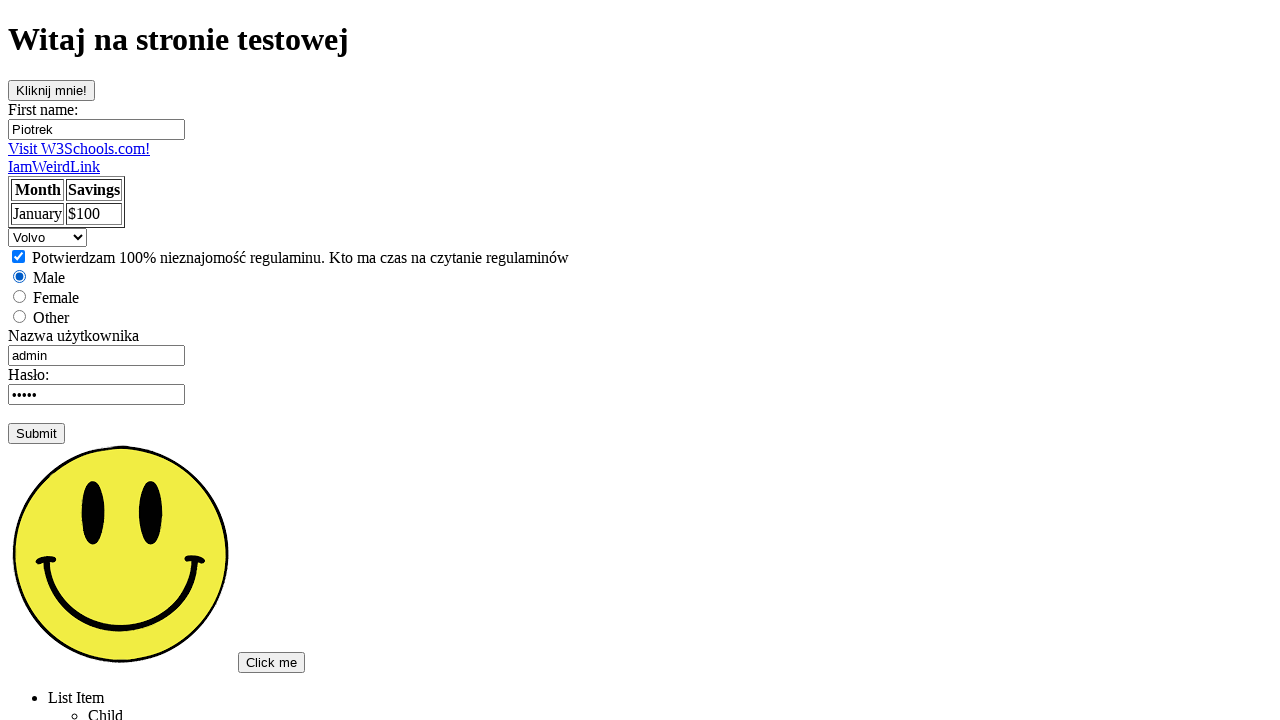